Tests clicking a button with a specific class attribute on the UI Testing Playground website by locating and clicking a primary button element.

Starting URL: http://uitestingplayground.com/classattr

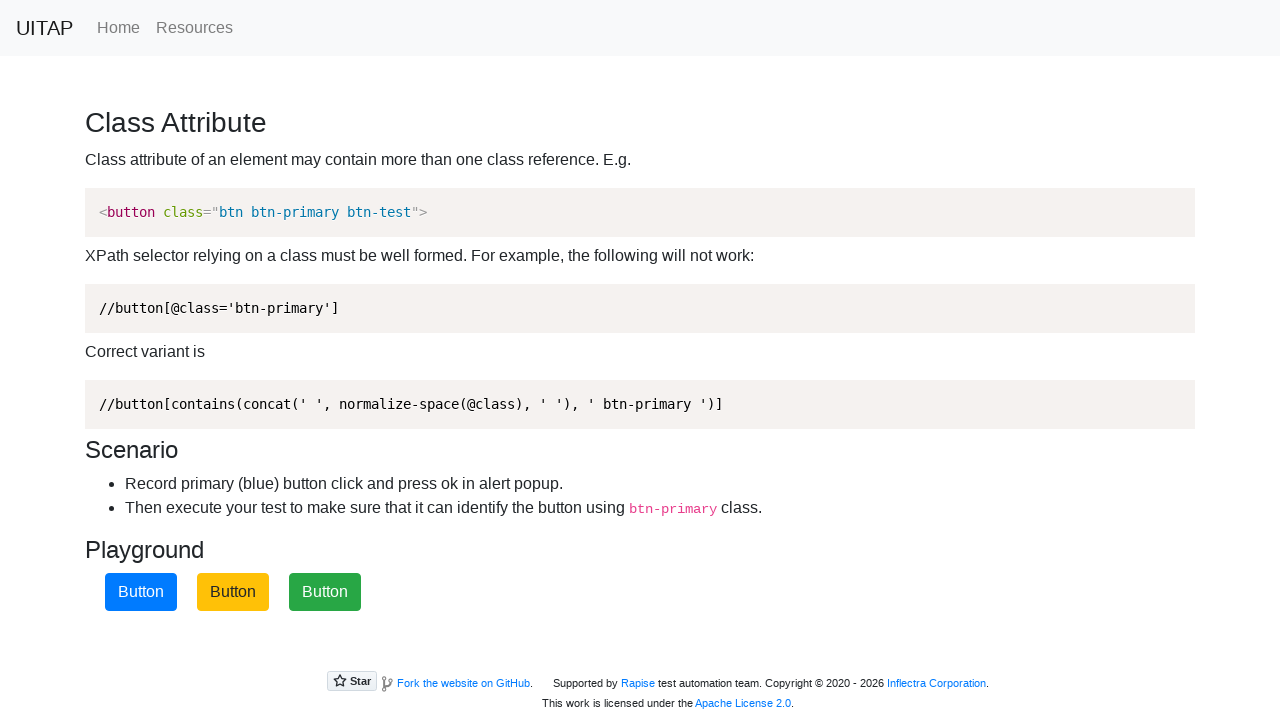

Located primary button element with class 'btn-primary'
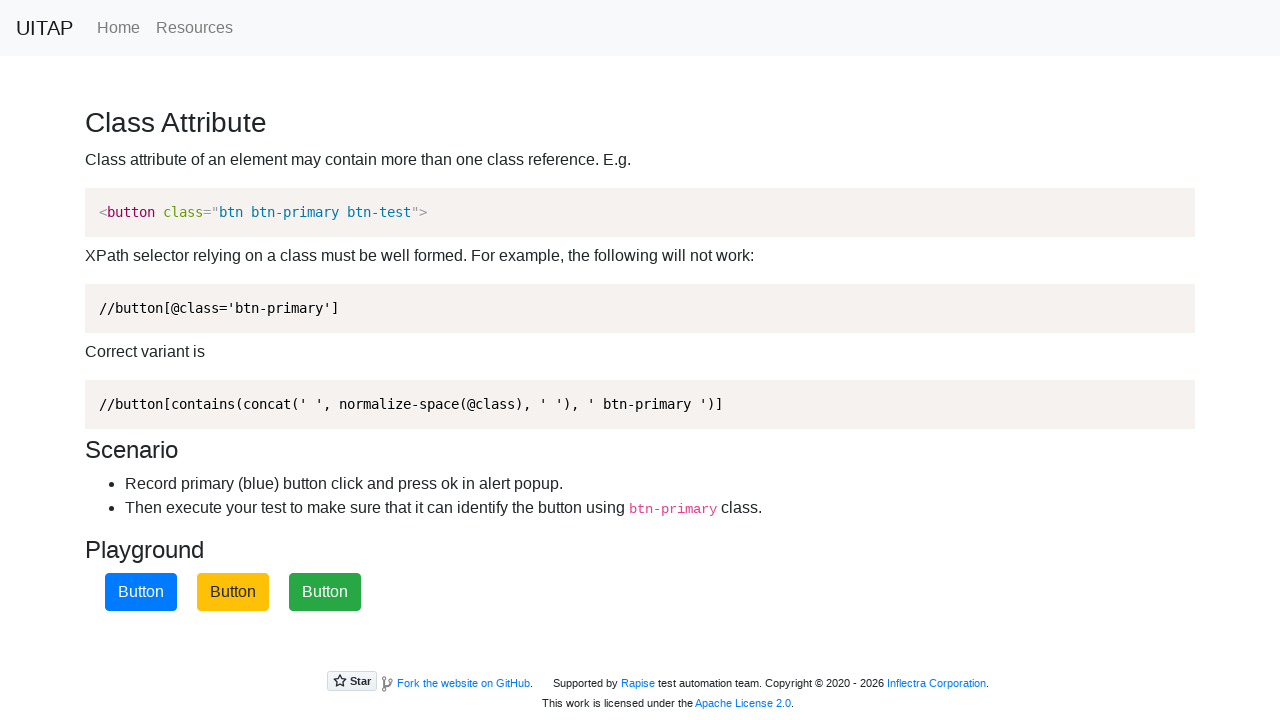

Verified primary button is visible
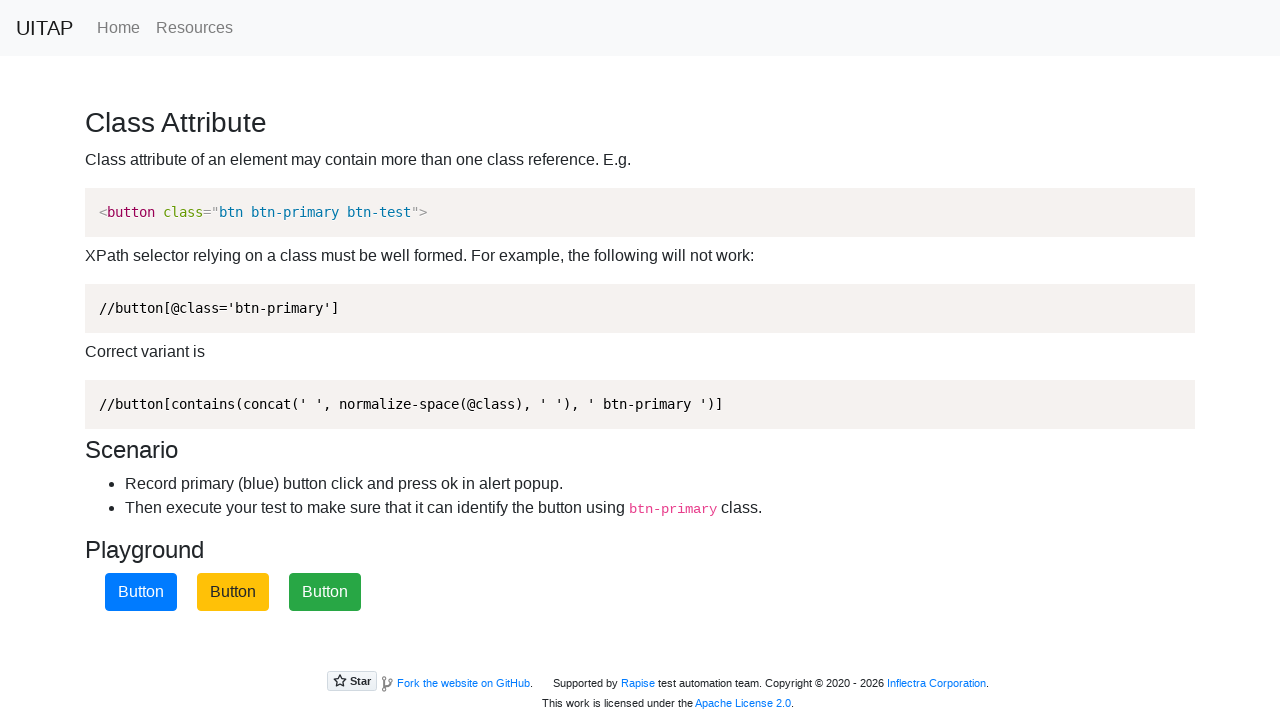

Clicked the primary button at (141, 592) on button.btn-primary
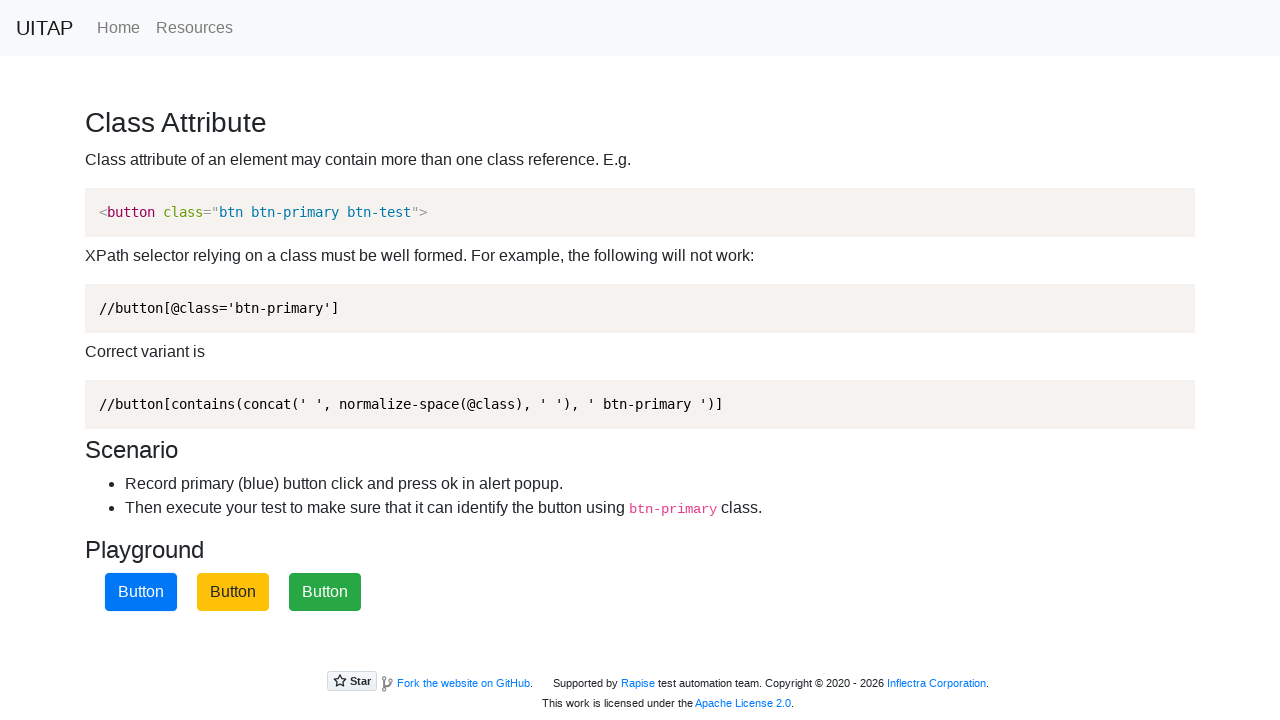

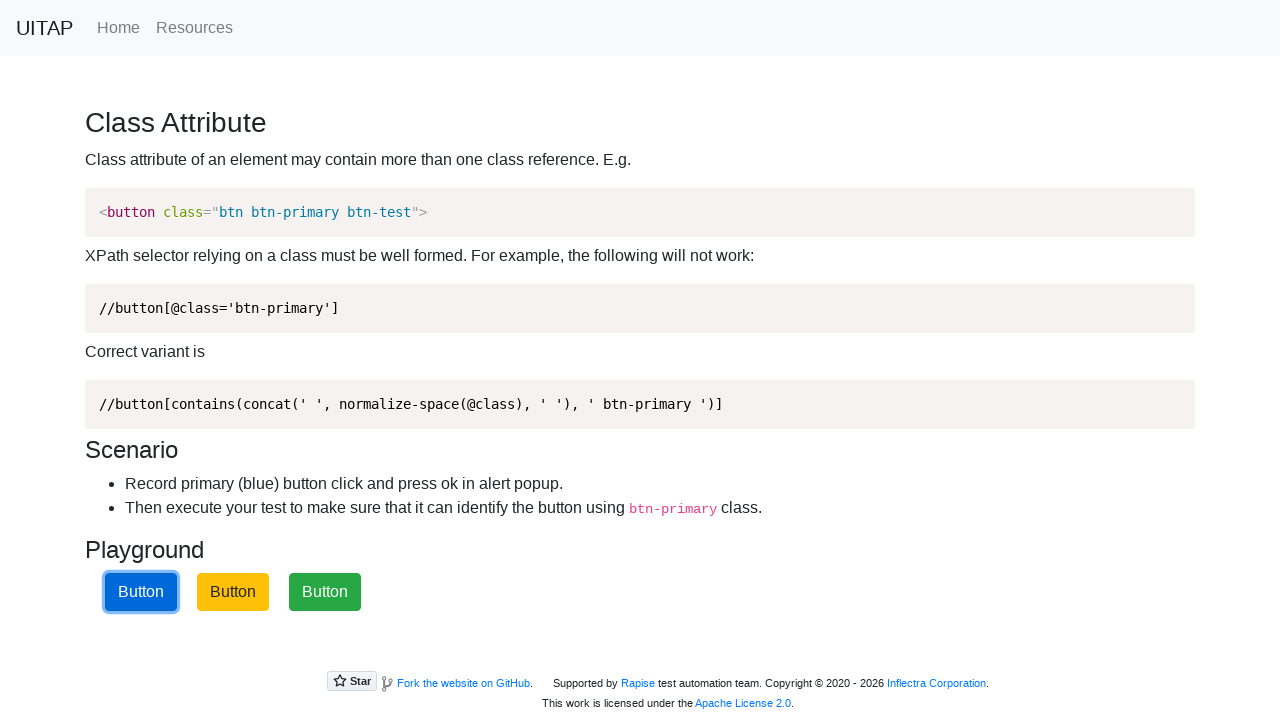